Tests nested frame navigation by clicking on the Nested Frames link and switching to the middle frame to access content within it

Starting URL: https://the-internet.herokuapp.com/

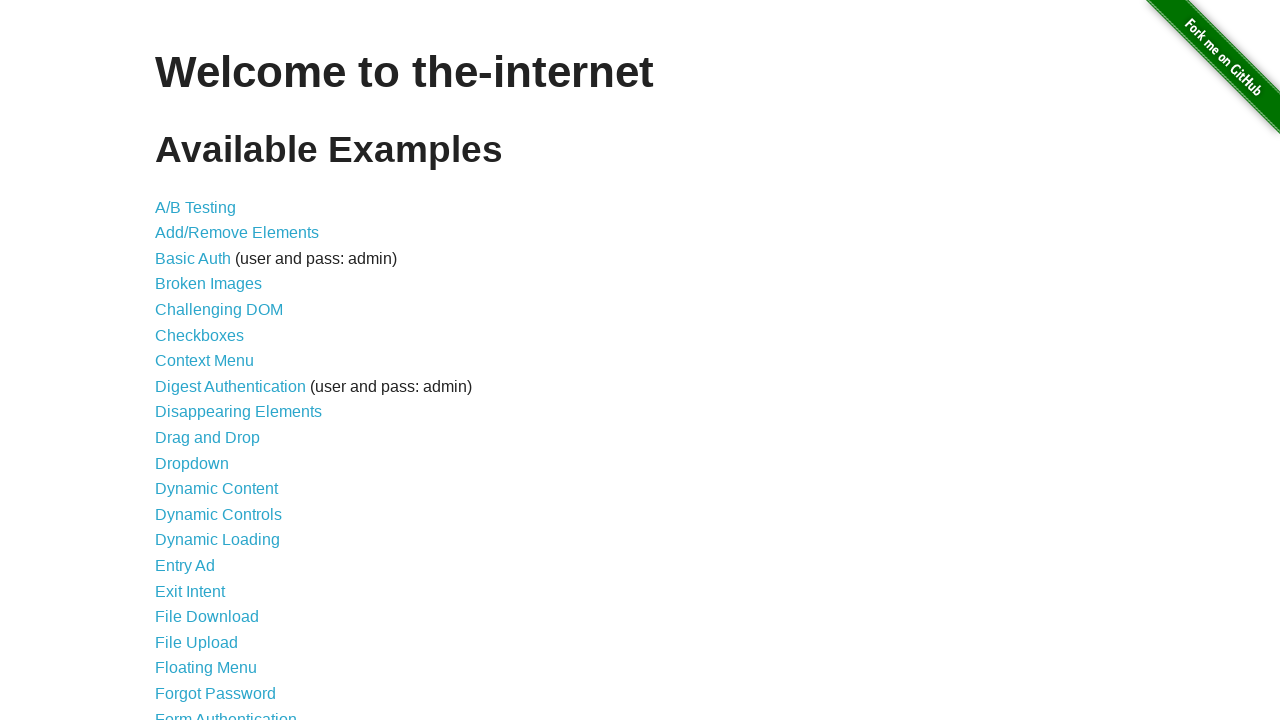

Located the Nested Frames link
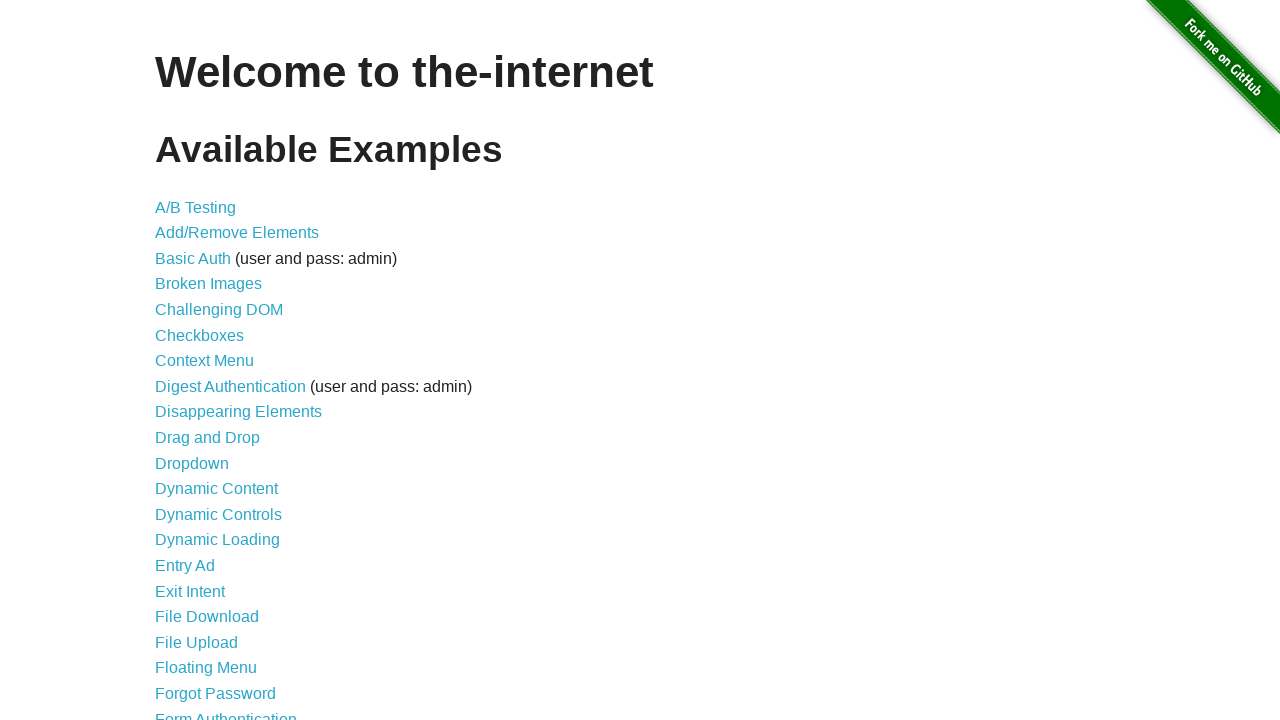

Scrolled the Nested Frames link into view
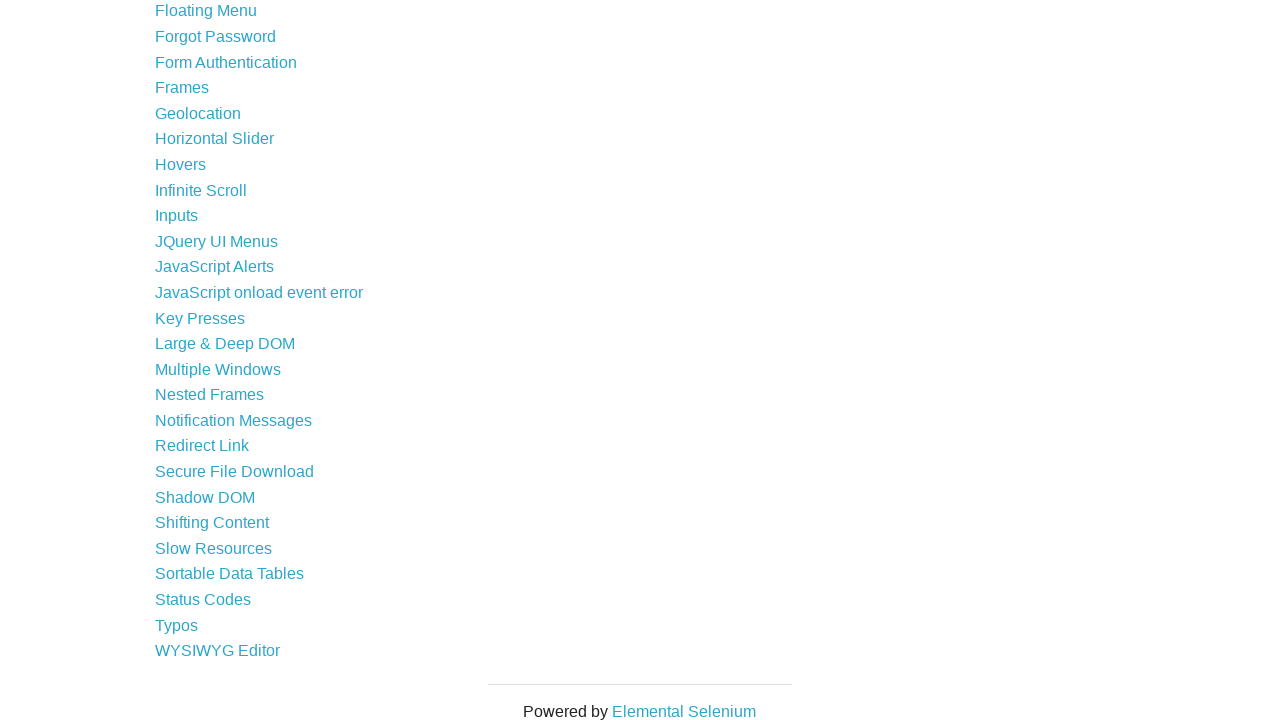

Clicked on the Nested Frames link to navigate to the nested frames page at (210, 395) on a:text('Nested Frames')
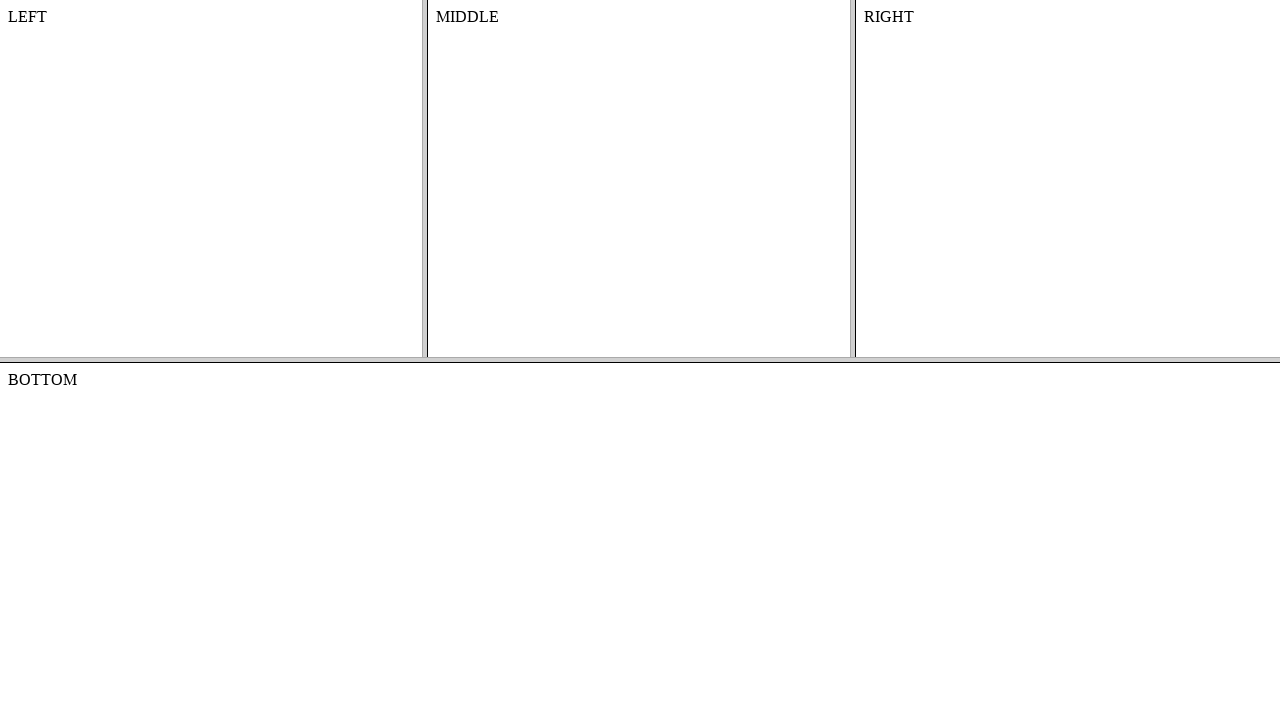

Located the top frame
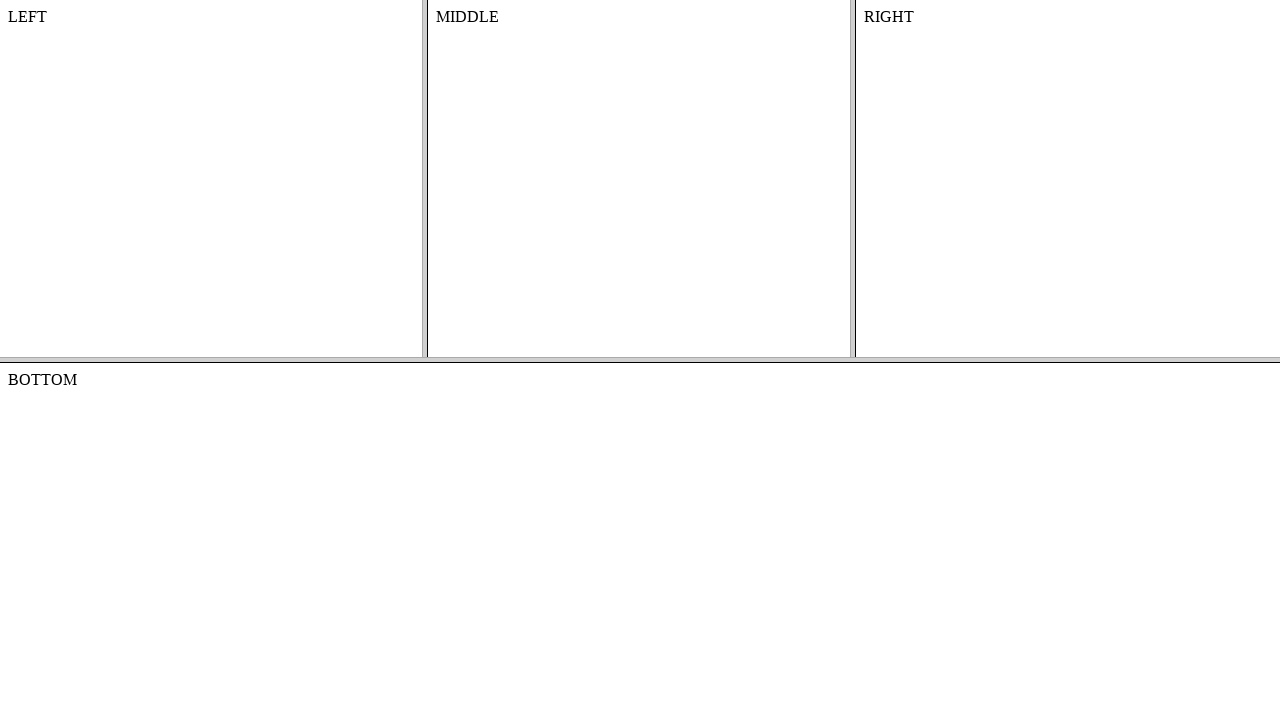

Located the middle frame within the top frame
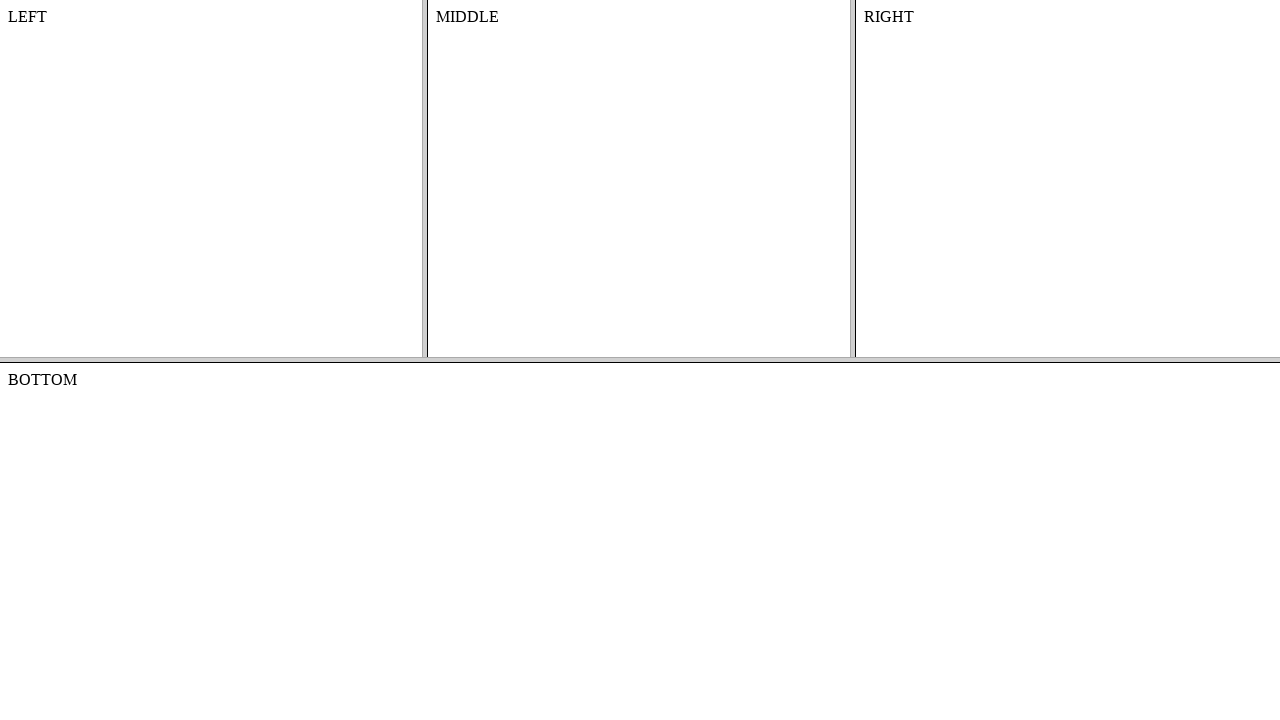

Retrieved content text from middle frame: MIDDLE
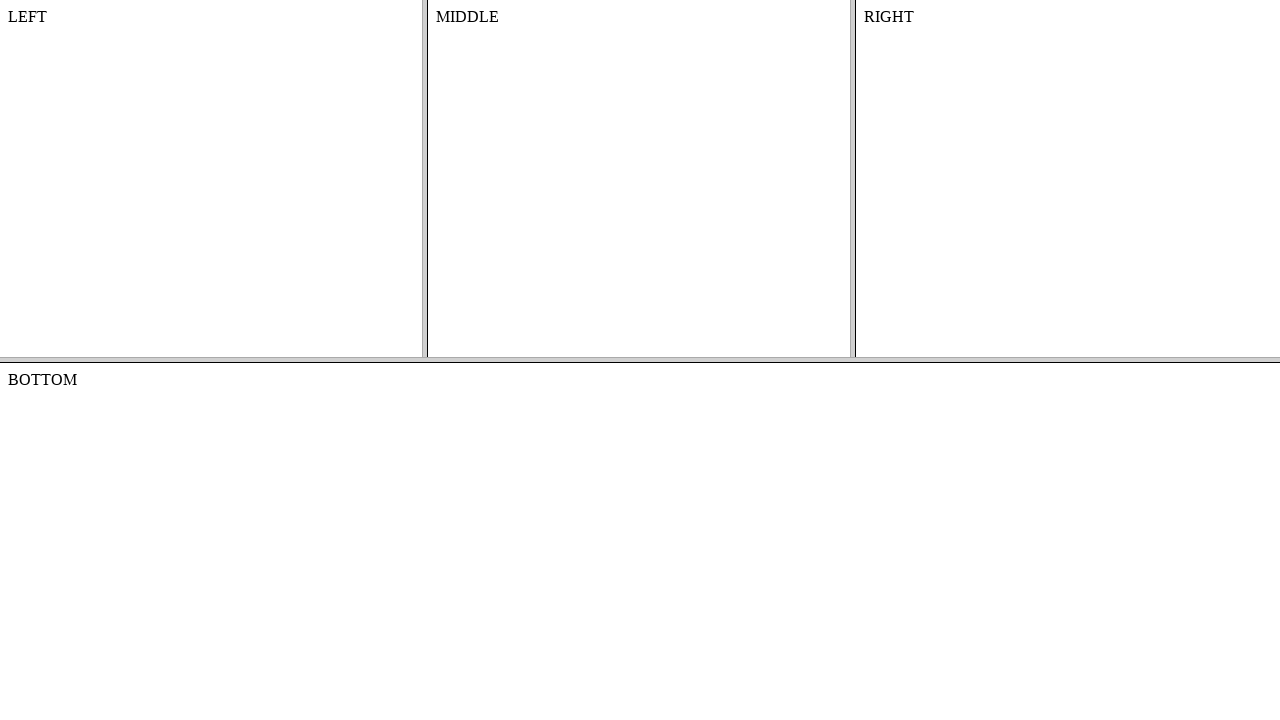

Printed the content text from the middle frame
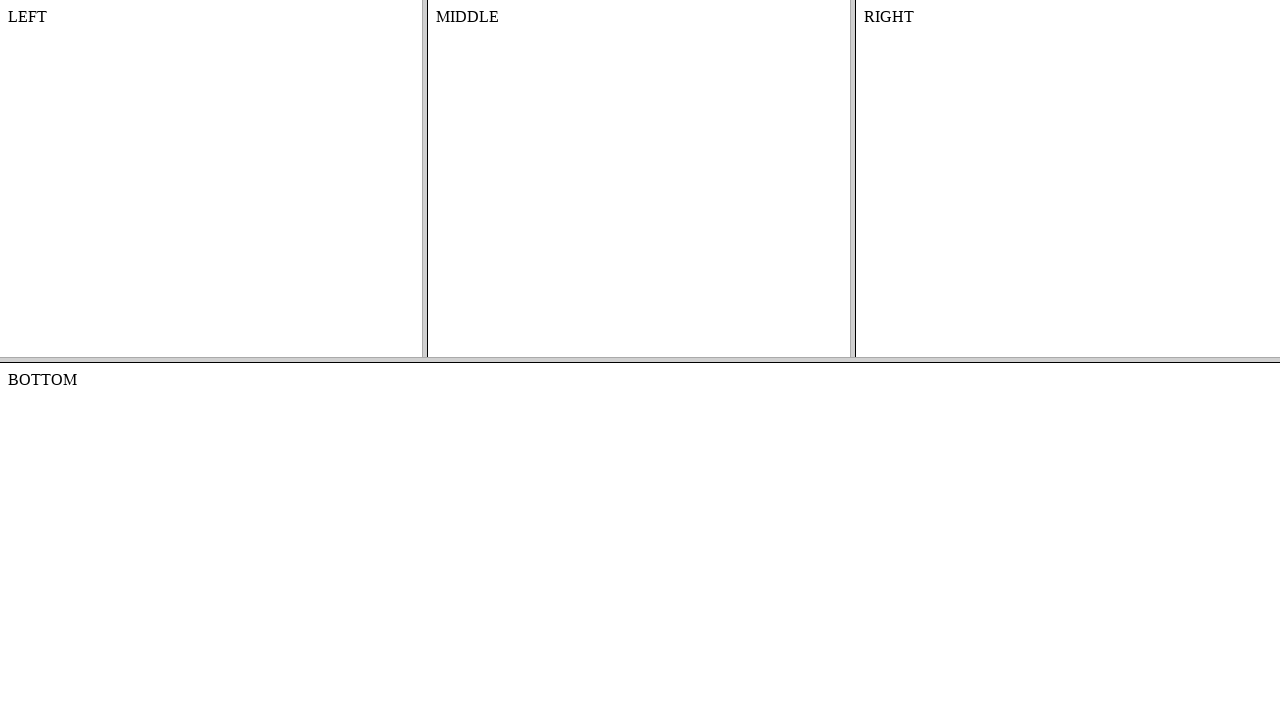

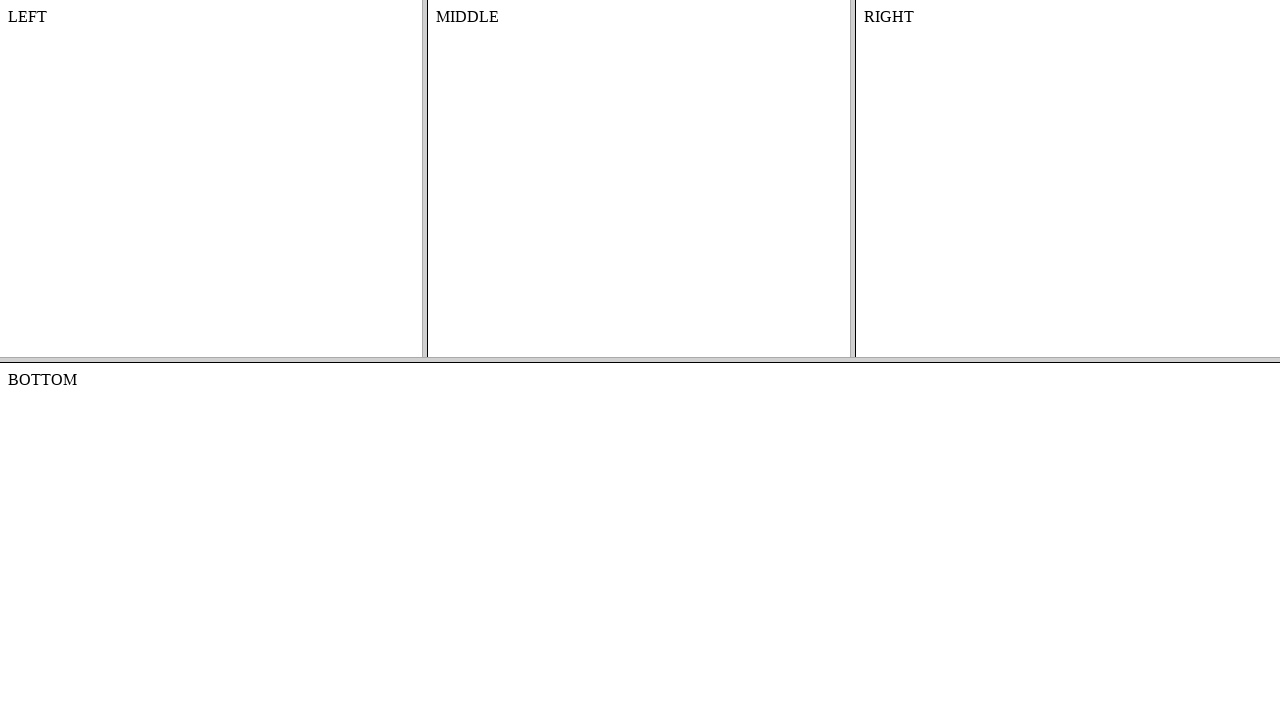